Tests drag and drop functionality by dragging a football element to two different drop zones and verifying the drops were successful

Starting URL: https://training-support.net/webelements/drag-drop

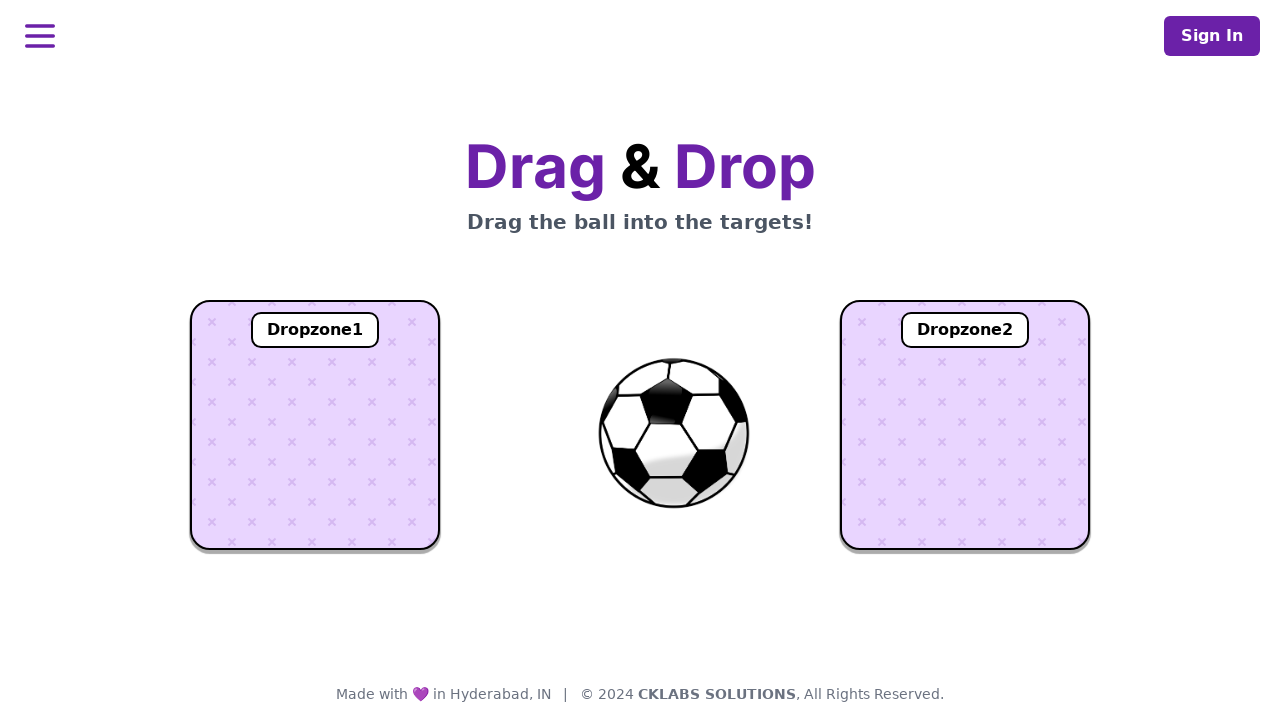

Navigated to drag and drop training page
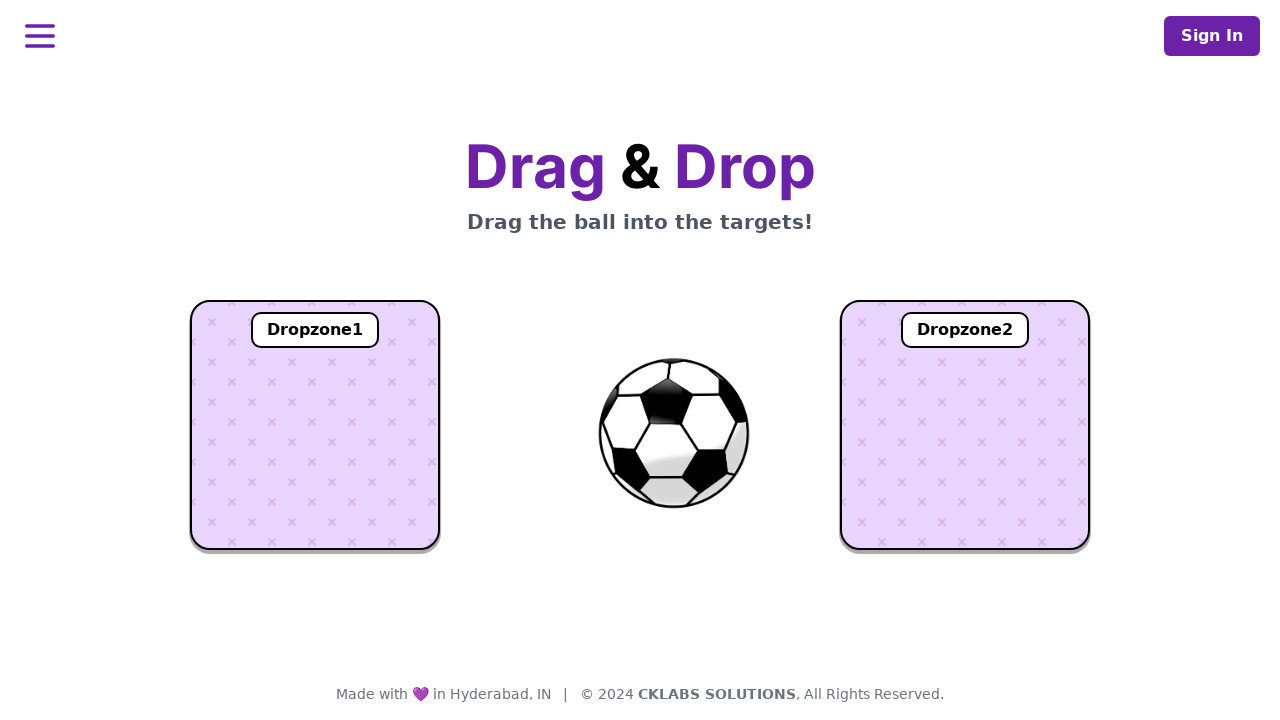

Located football element
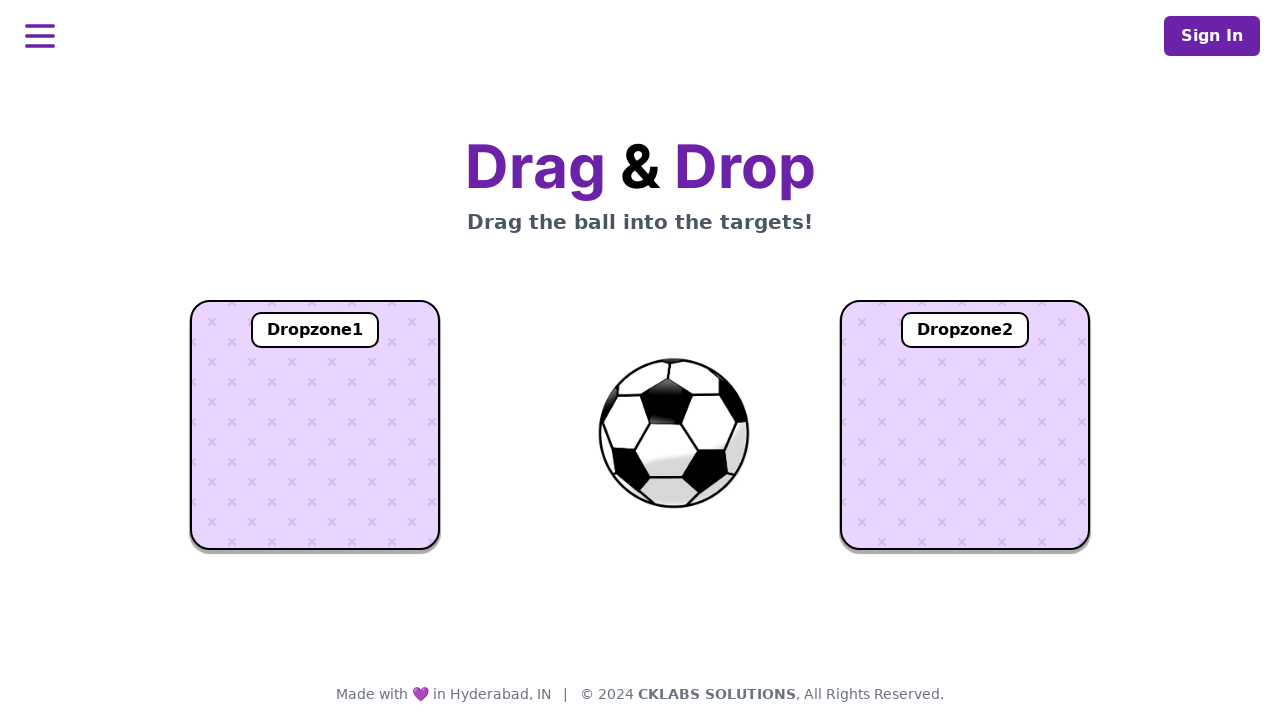

Located dropzone 1
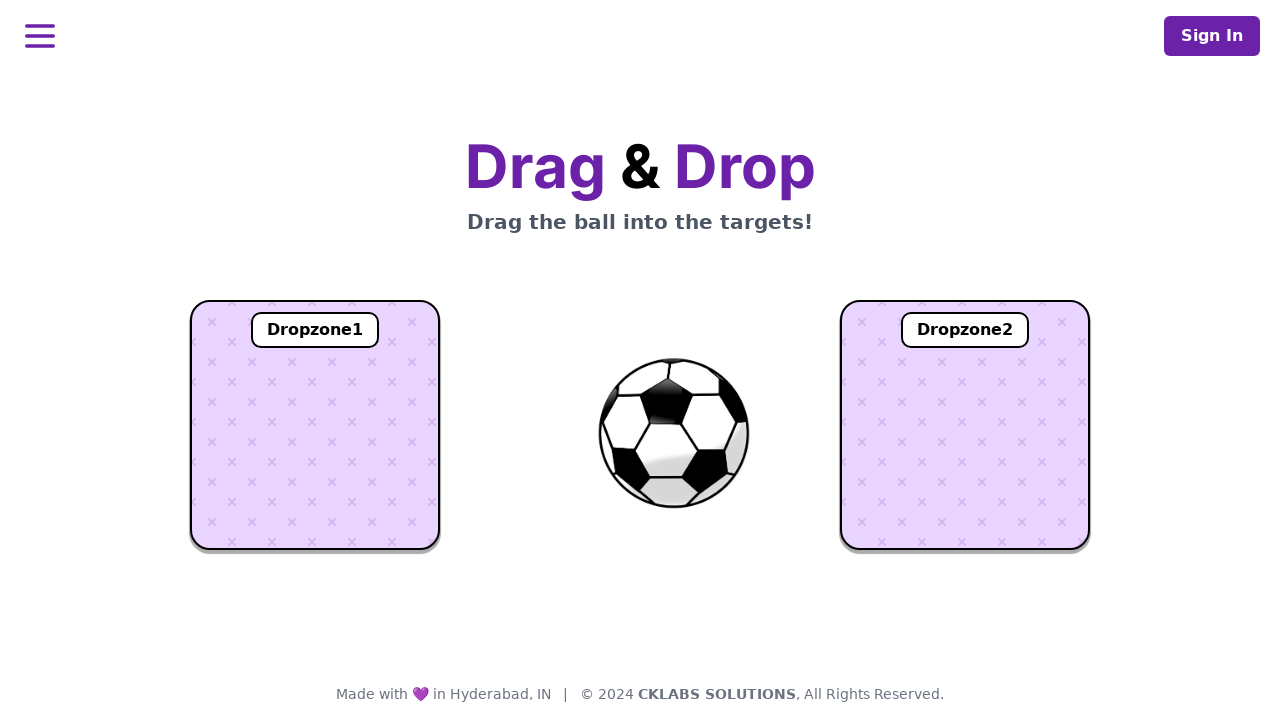

Located dropzone 2
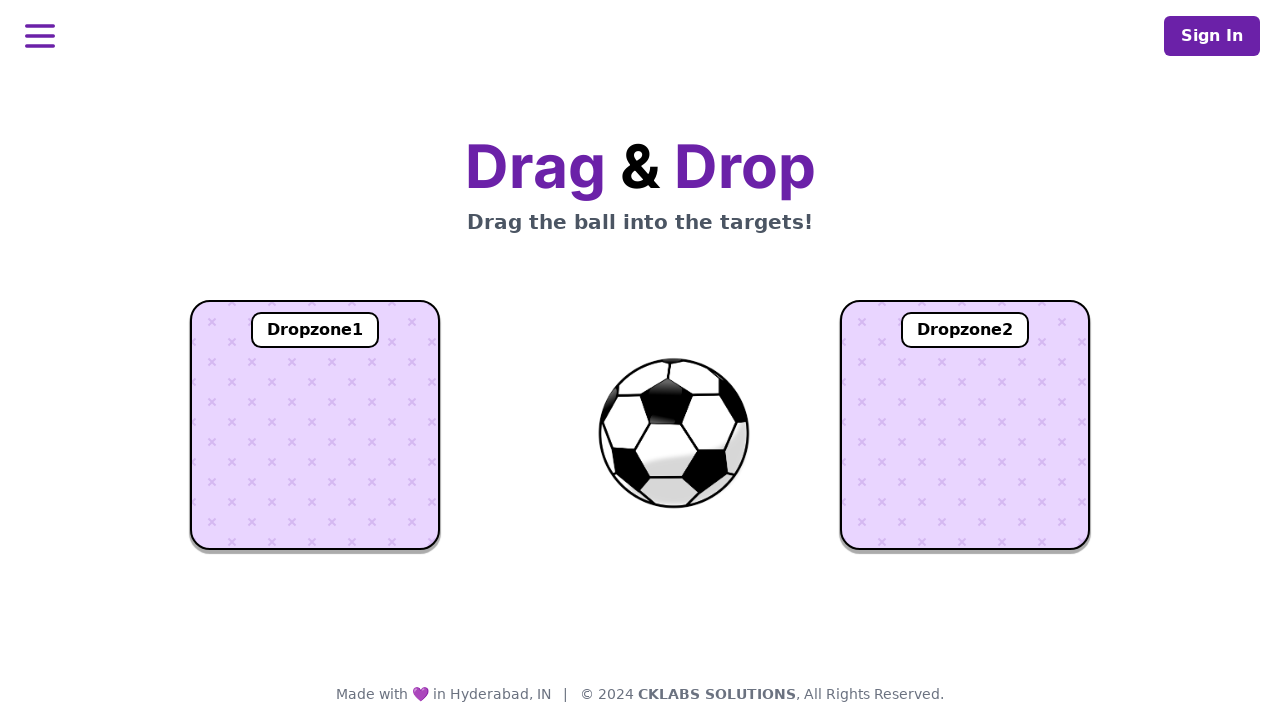

Dragged football to dropzone 1 at (315, 425)
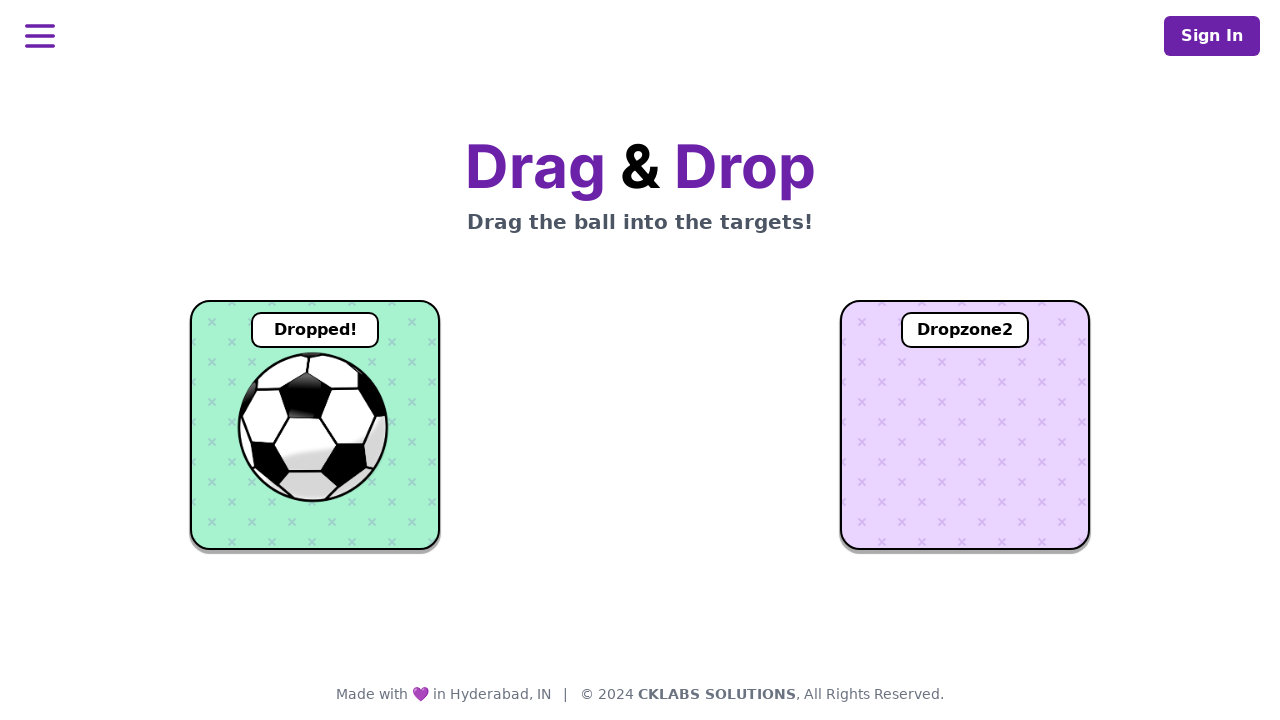

Verified football was successfully dropped in dropzone 1
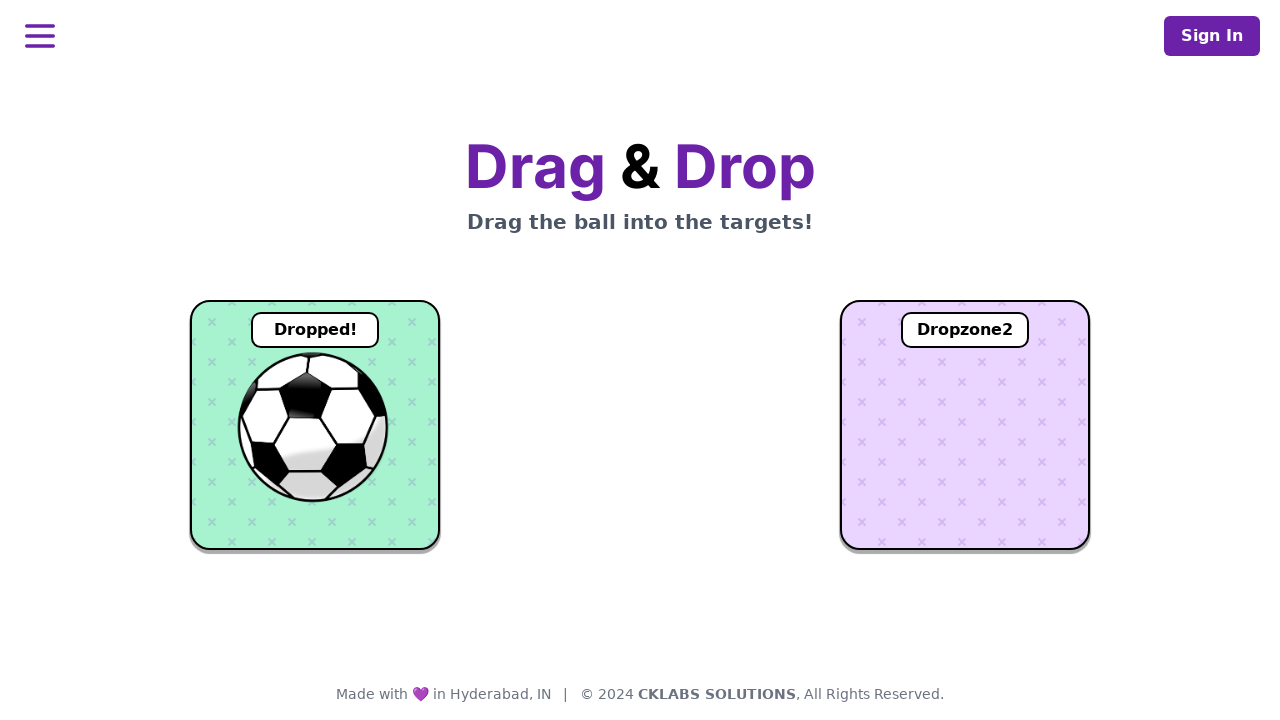

Dragged football to dropzone 2 at (965, 425)
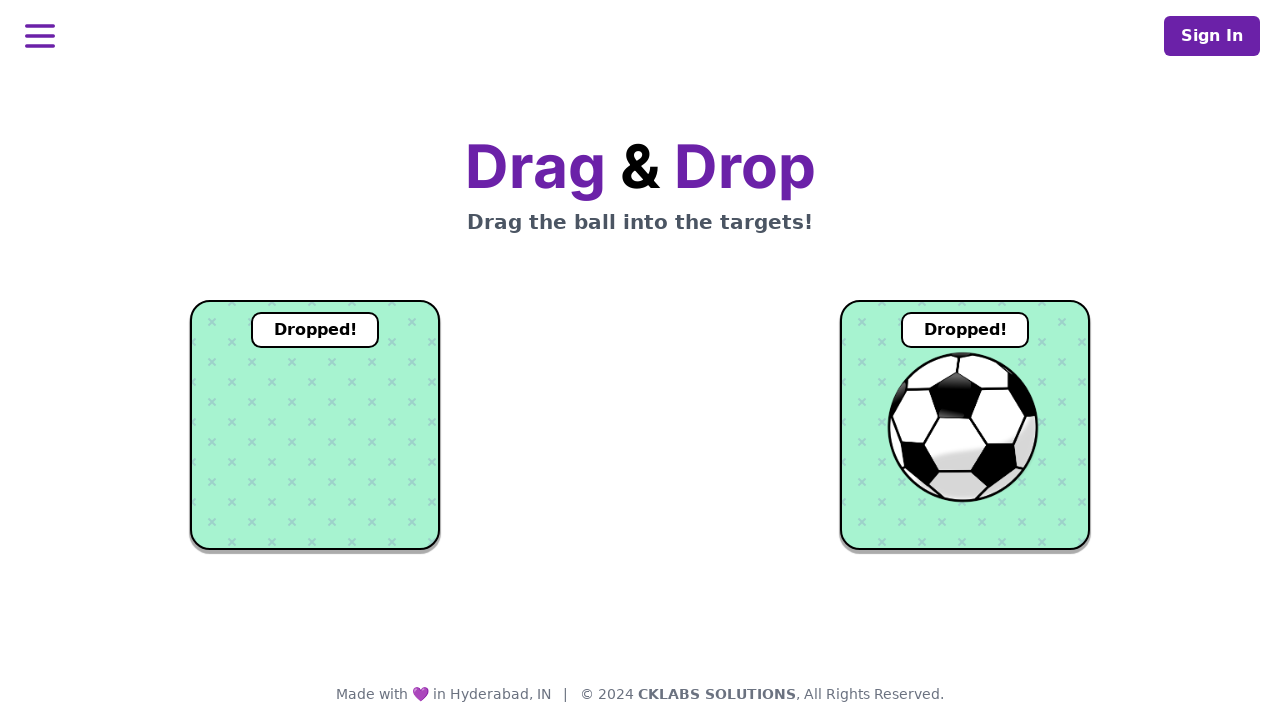

Verified football was successfully dropped in dropzone 2
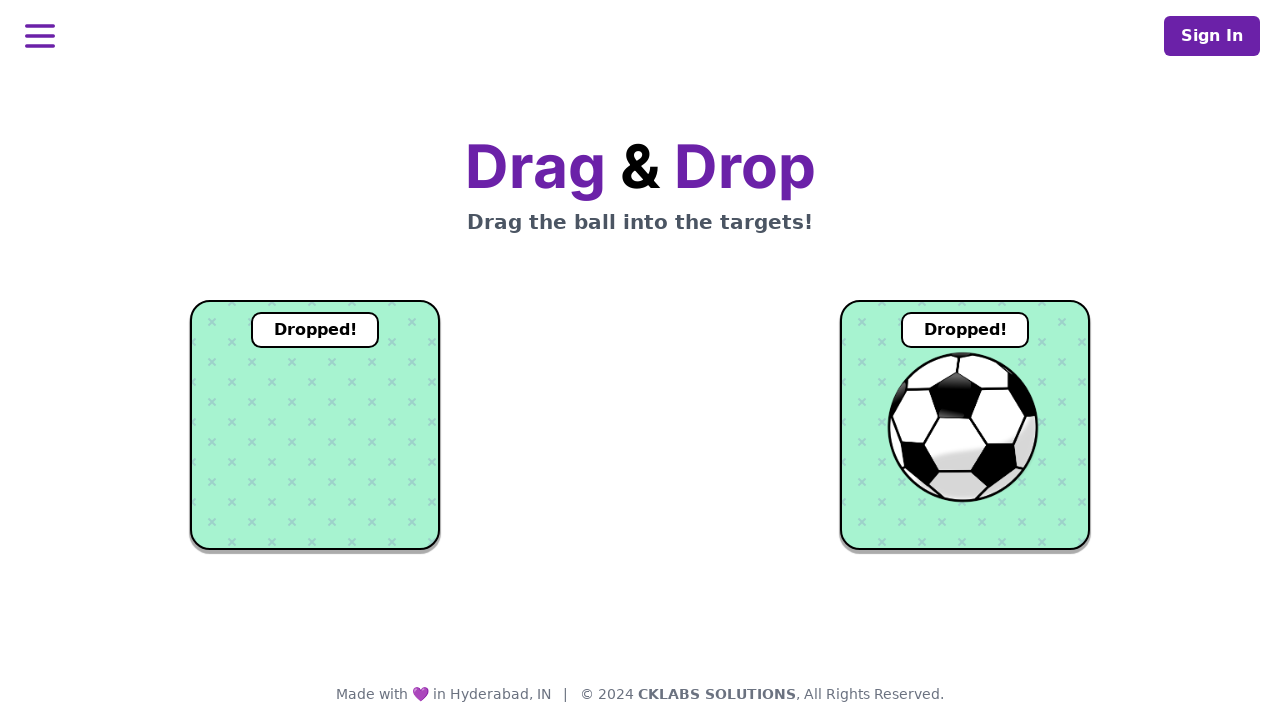

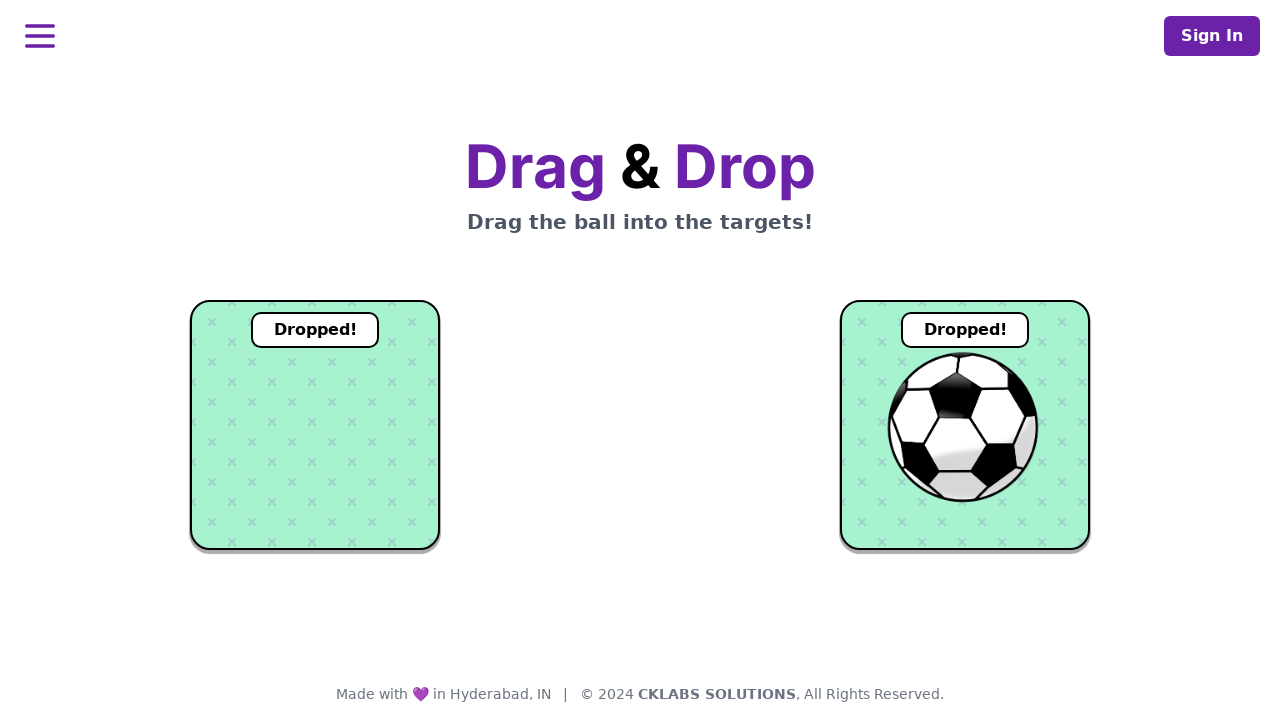